Tests a registration form by filling in required fields (first name, last name, email, phone, address) and submitting, then verifies successful registration message appears.

Starting URL: http://suninjuly.github.io/registration1.html

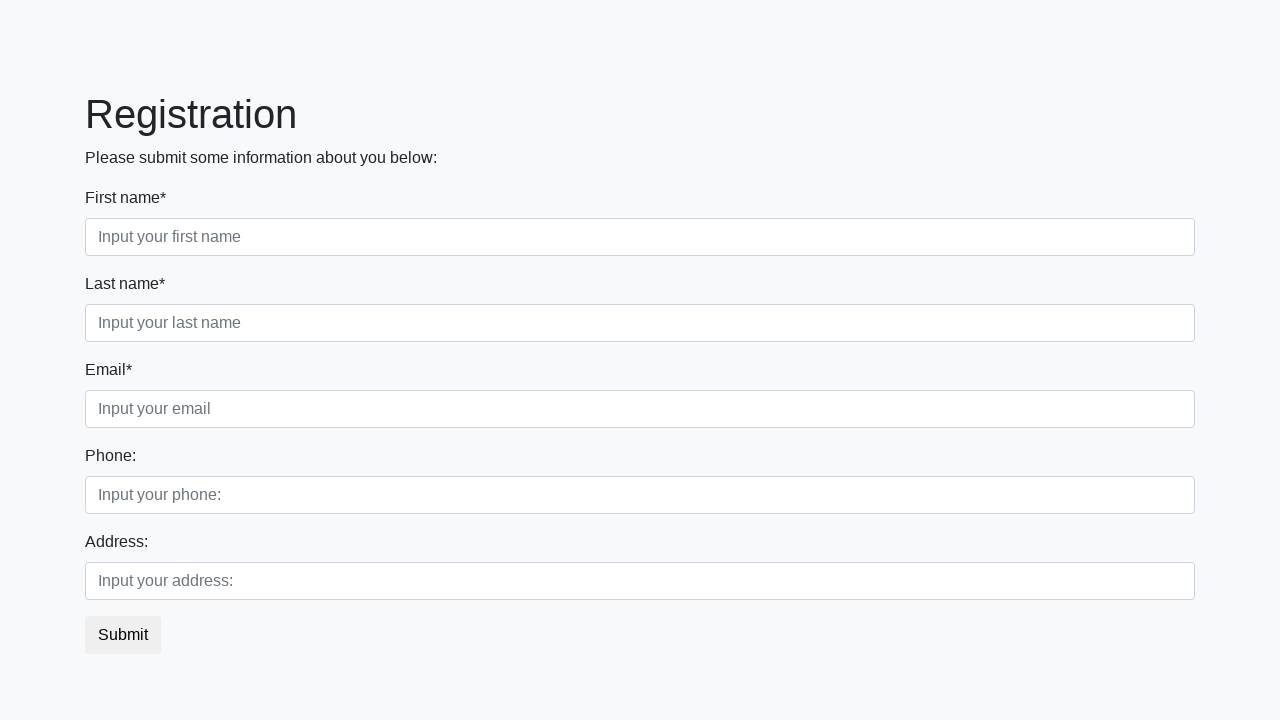

Navigated to registration form page
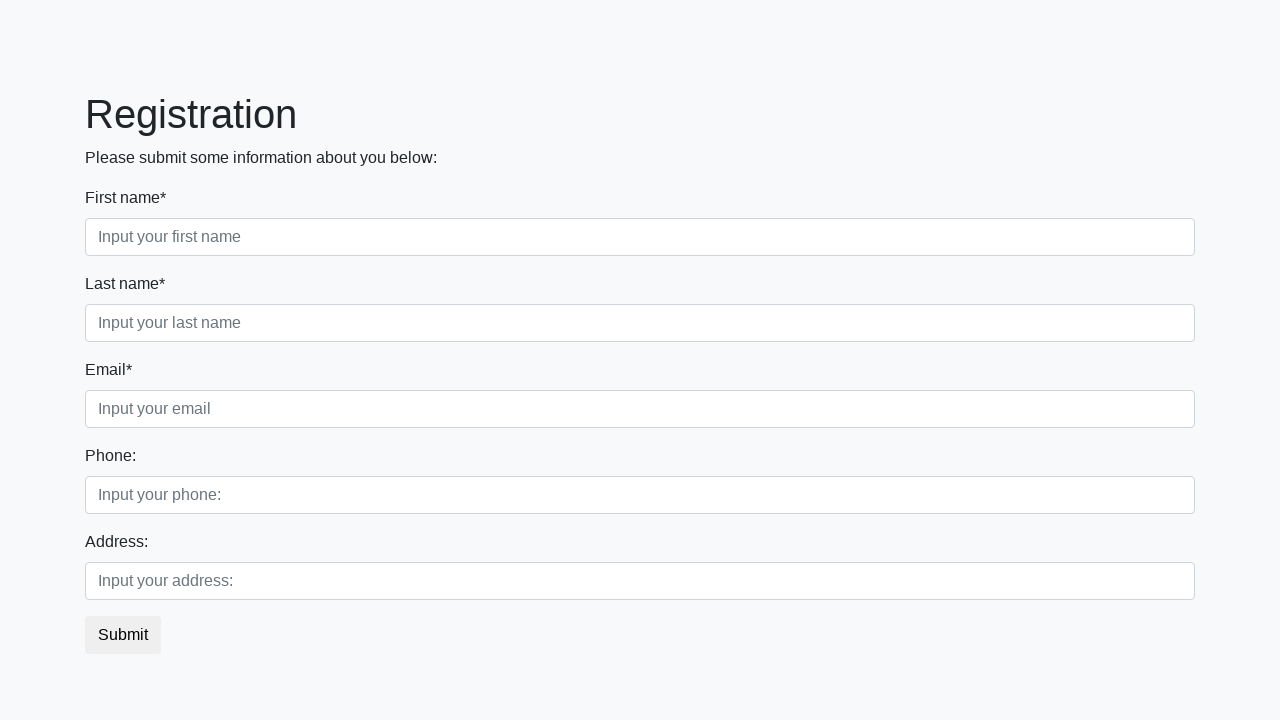

Filled first name field with 'Ivan' on //label[text() = 'First name*']//following-sibling::input
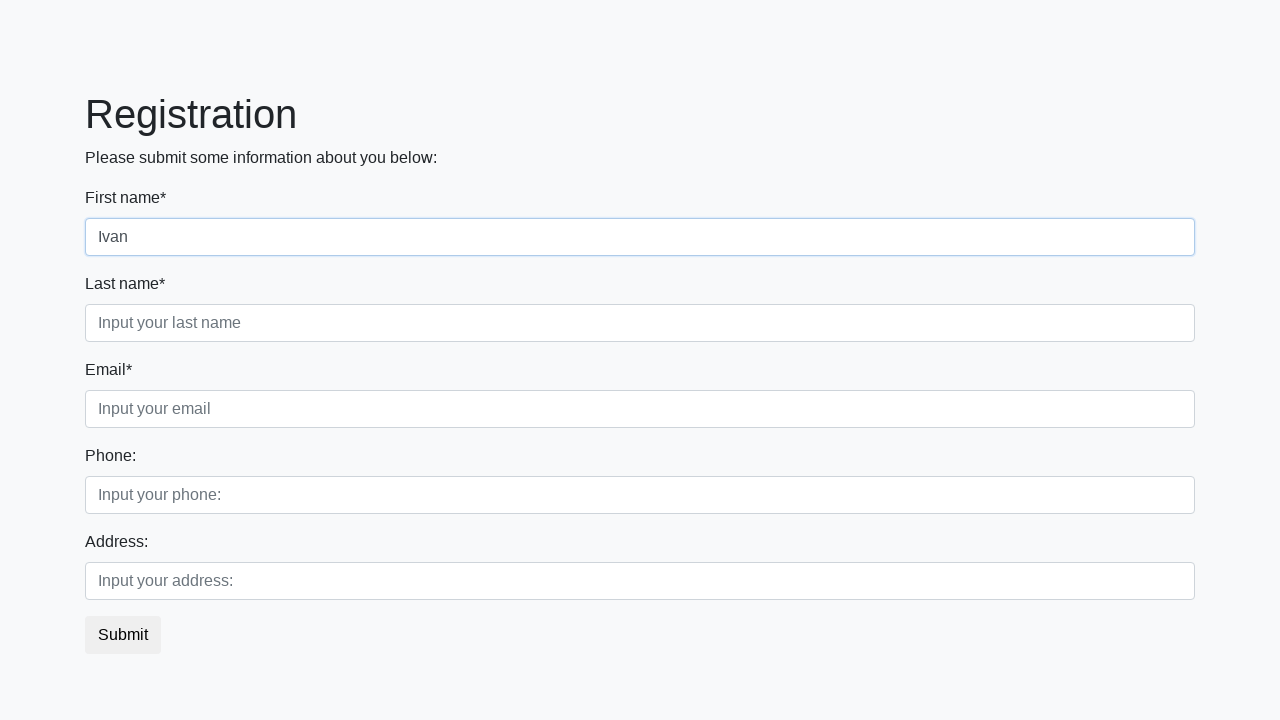

Filled last name field with 'Petrov' on //label[text() = 'Last name*']//following-sibling::input
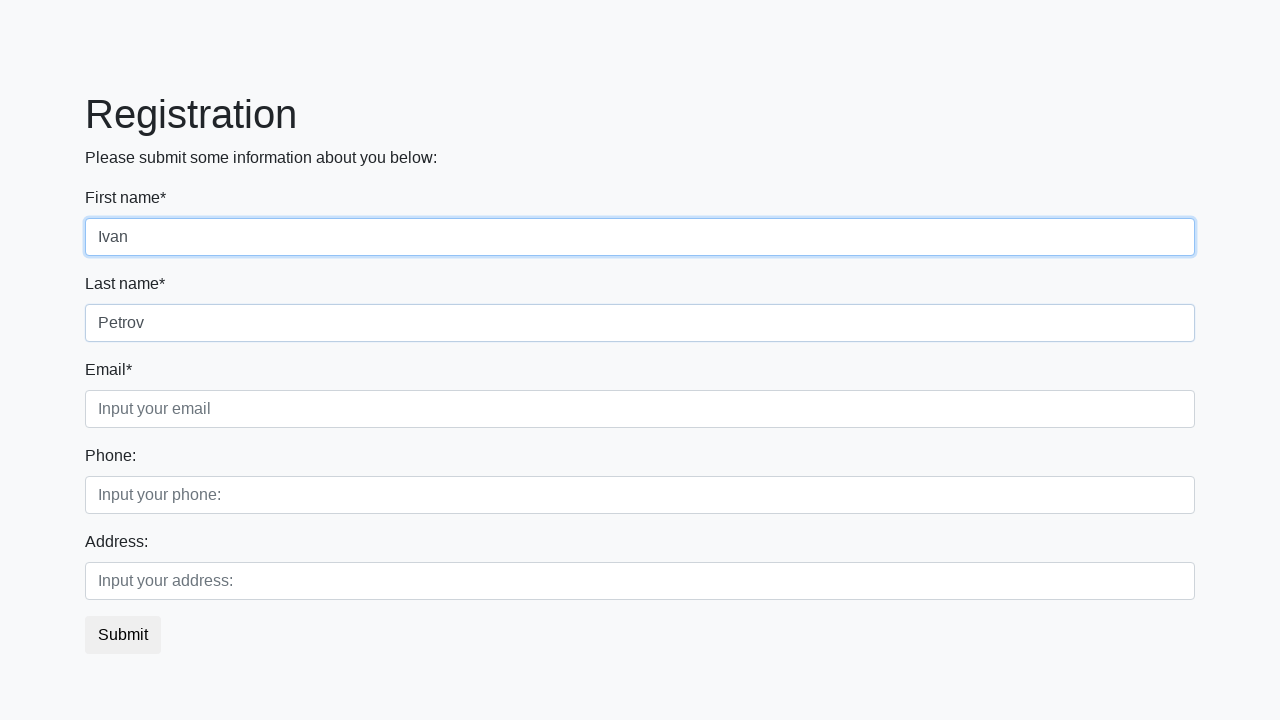

Filled email field with 'testuser2024@gmail.com' on //label[text() = 'Email*']//following-sibling::input
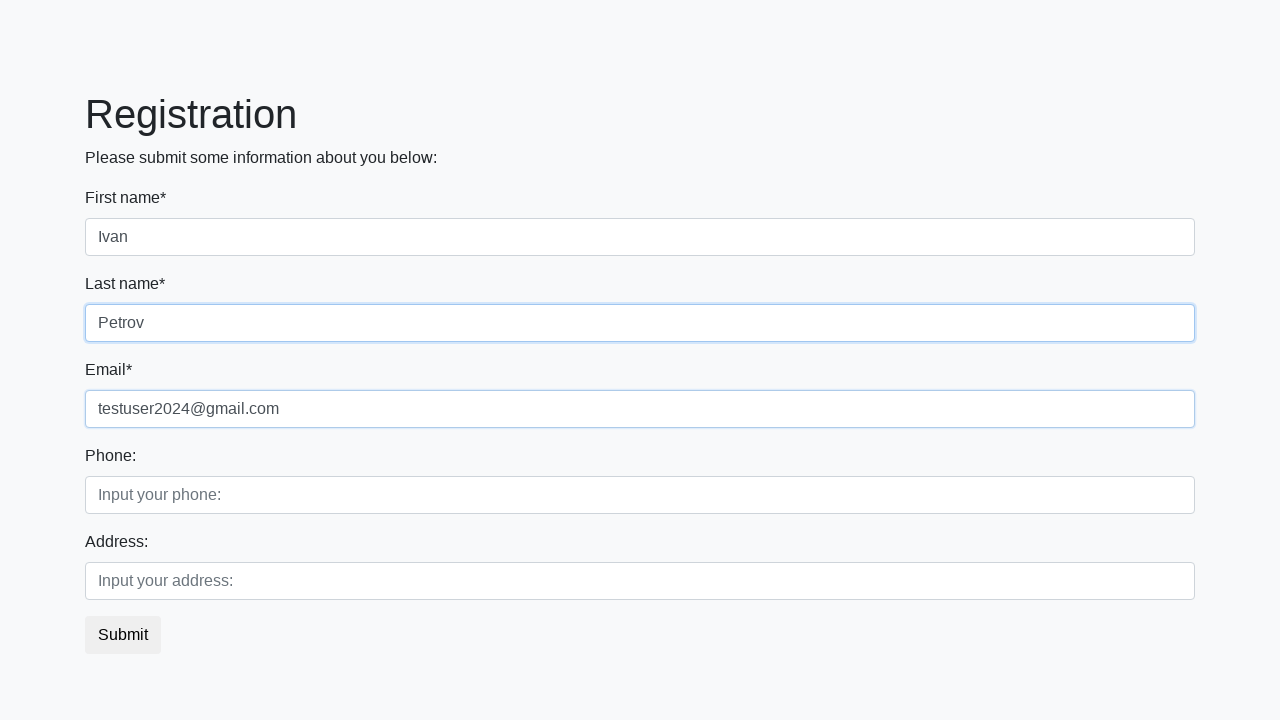

Filled phone field with '+79505405060' on //label[text() = 'Phone:']//following-sibling::input
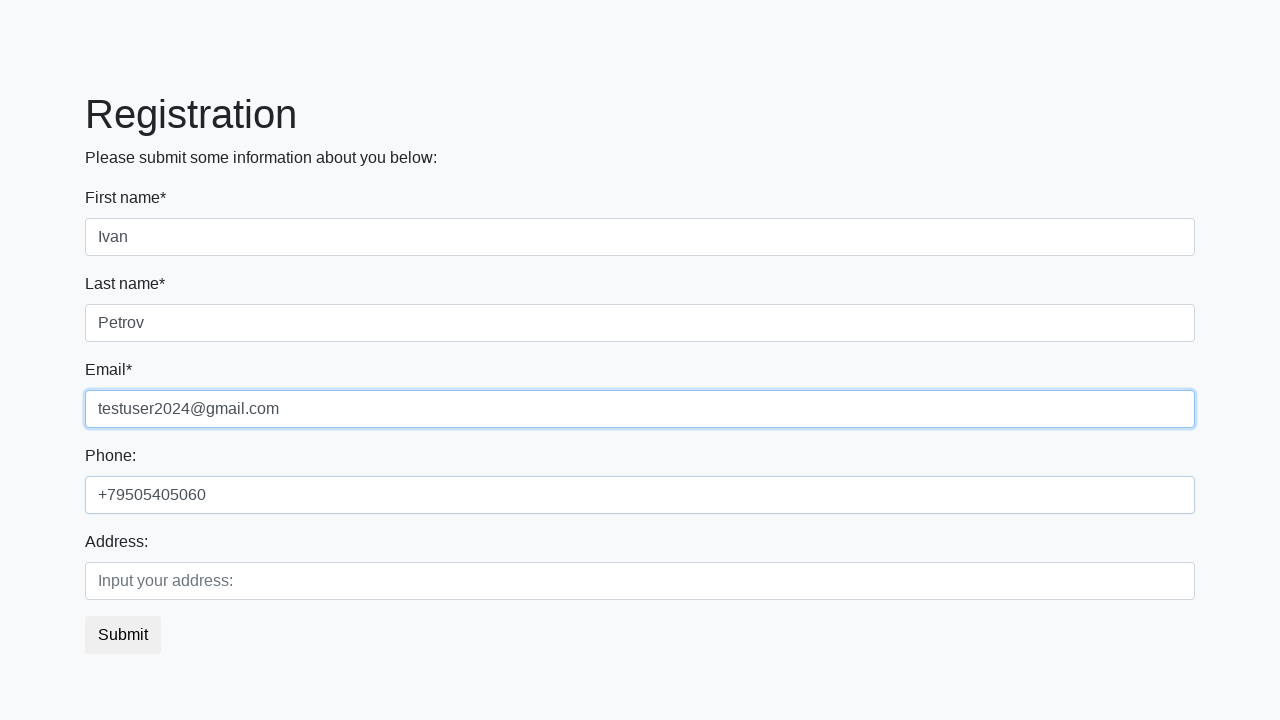

Filled address field with 'Russia' on //label[text() = 'Address:']//following-sibling::input
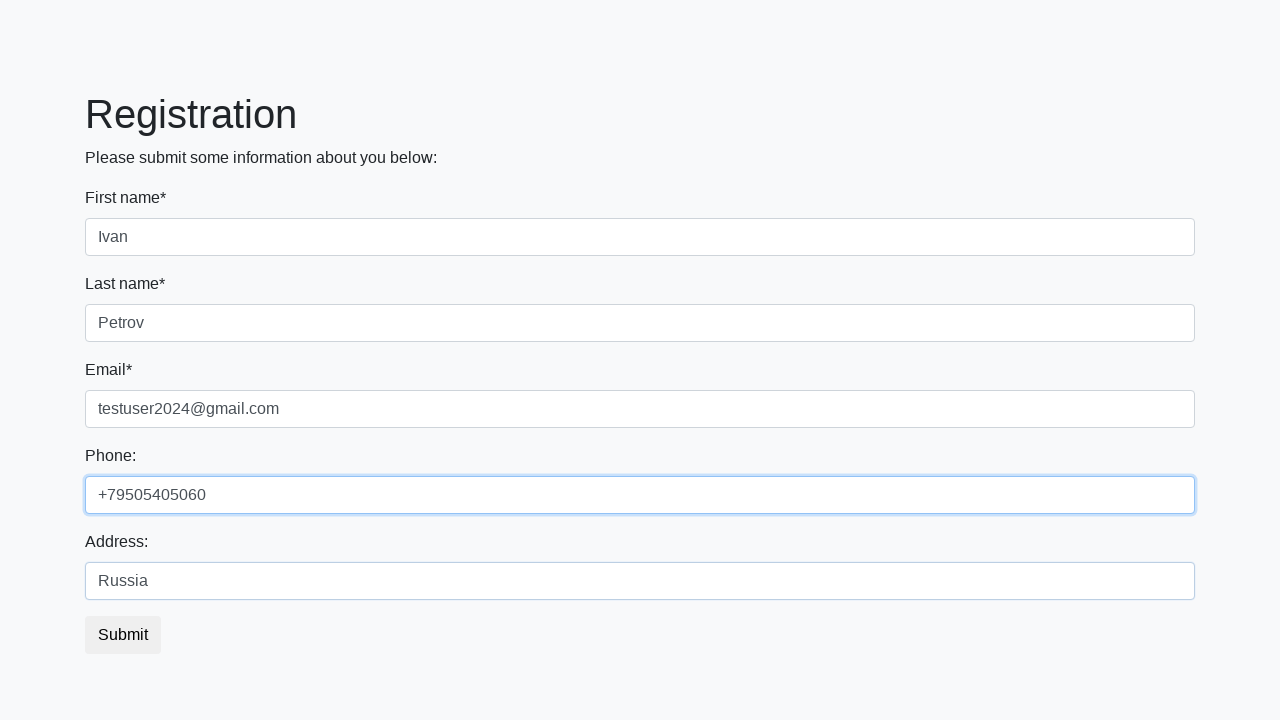

Clicked submit button to register at (123, 635) on xpath=//button[contains(text(), 'Subm')]
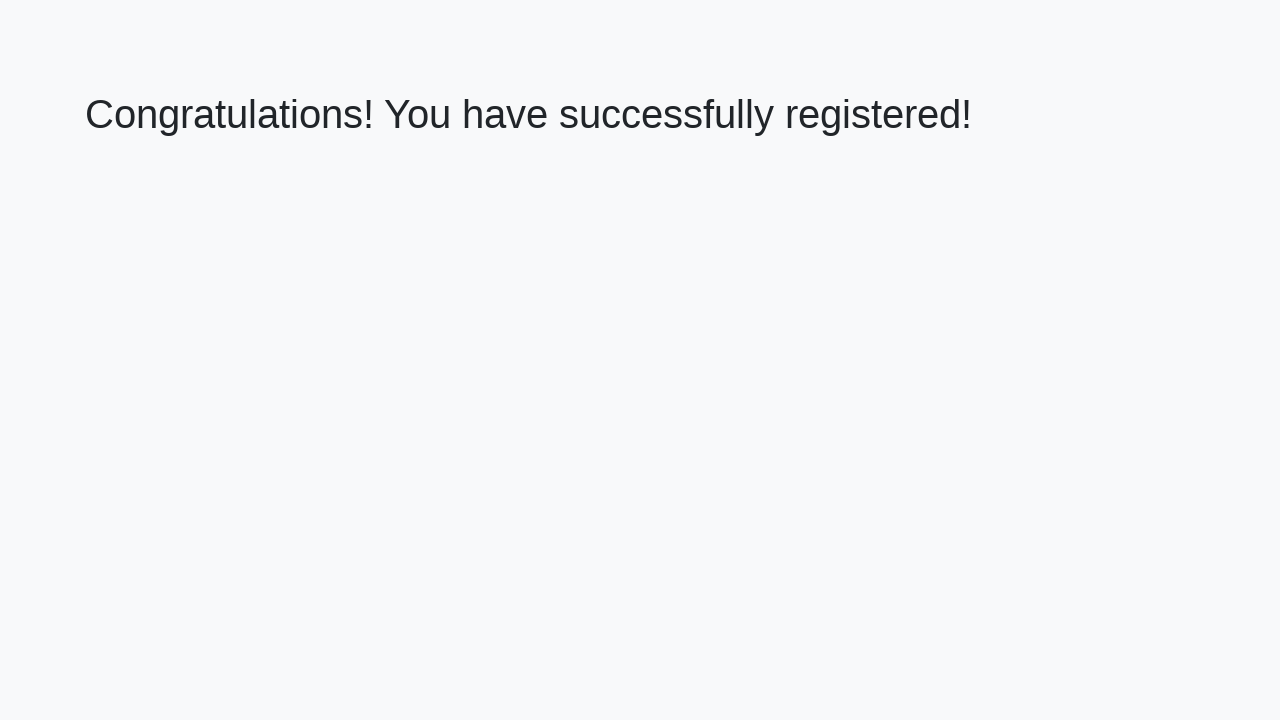

Success message appeared - registration completed
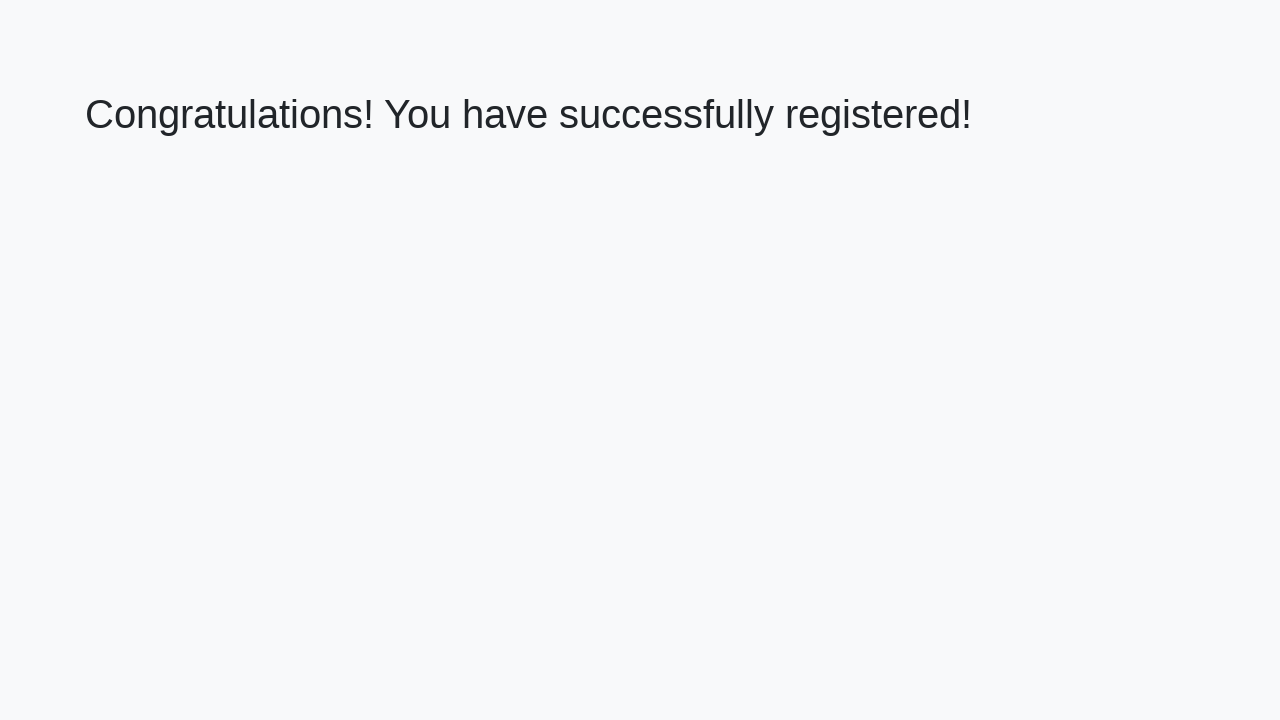

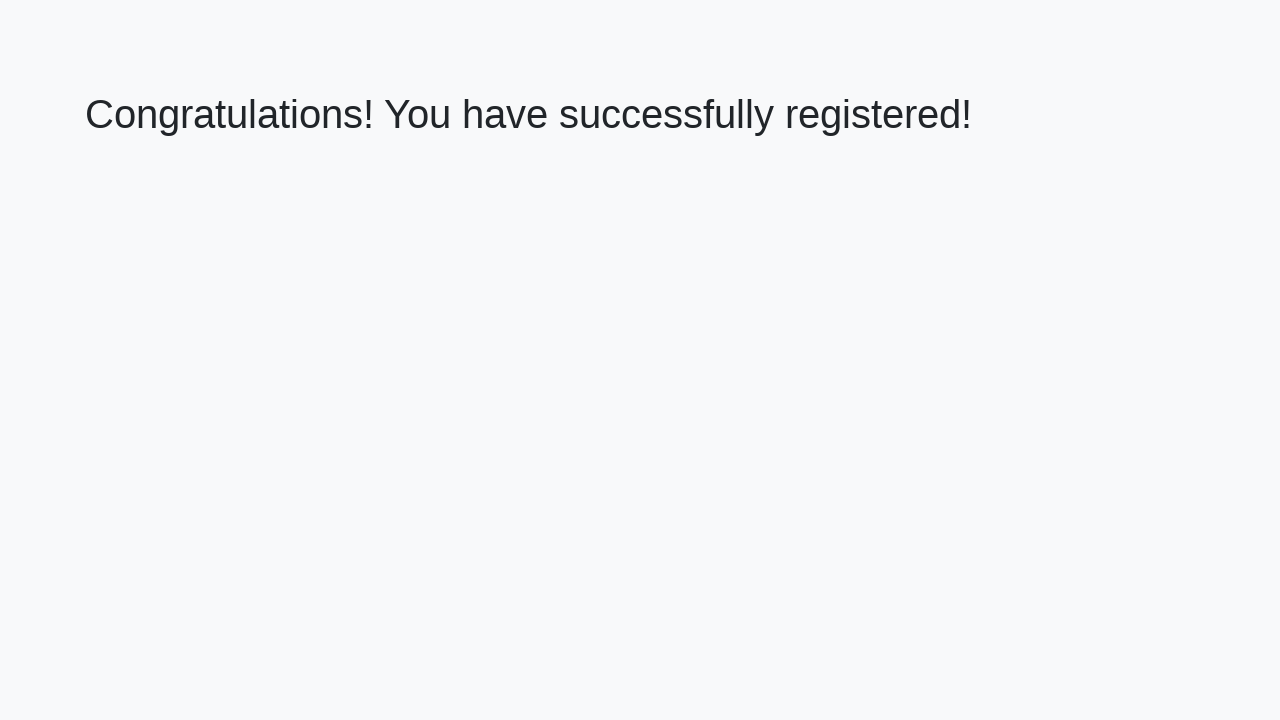